Tests that the Playwright homepage has the correct title and that the Get Started link navigates to the intro page

Starting URL: https://playwright.dev/

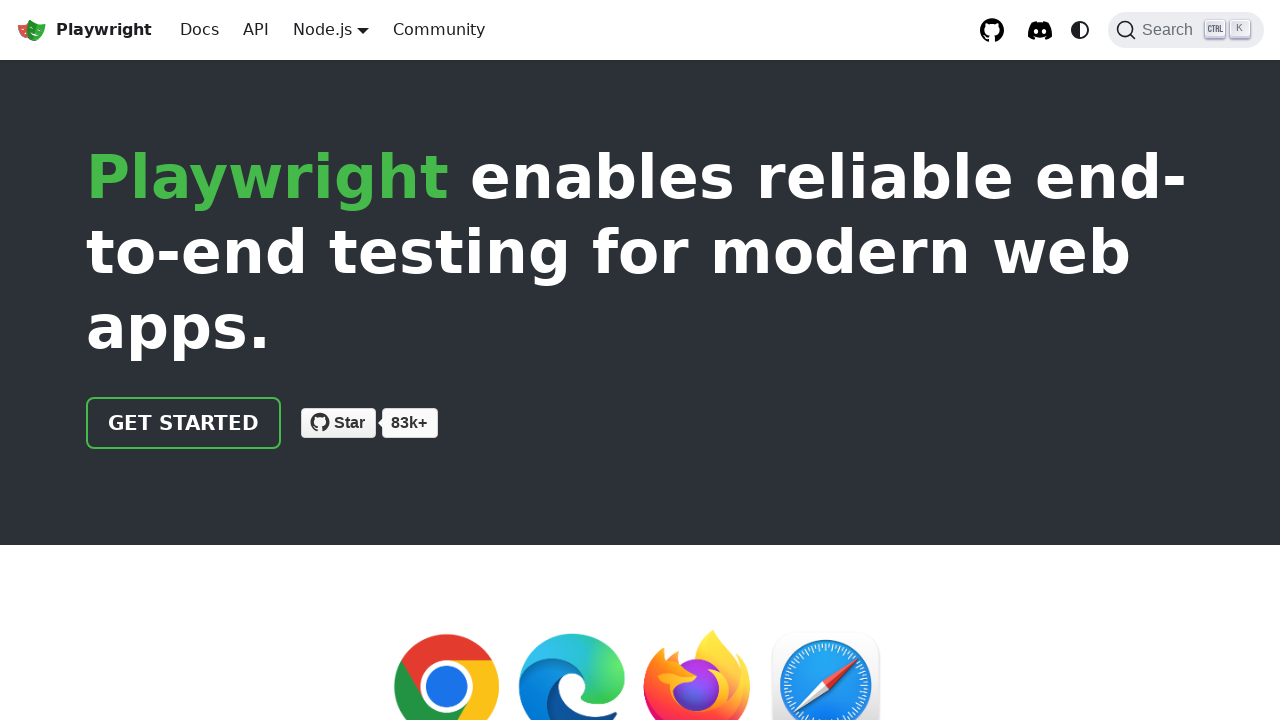

Verified page title contains 'Playwright'
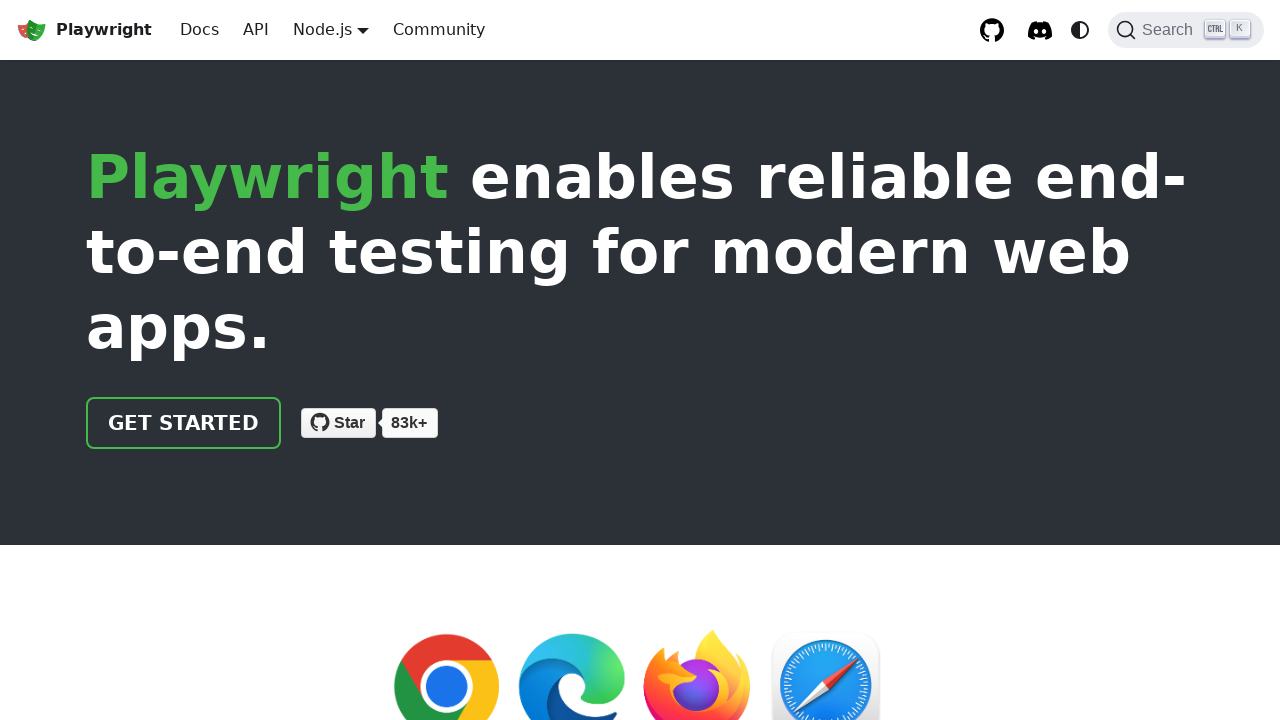

Located 'Get Started' link element
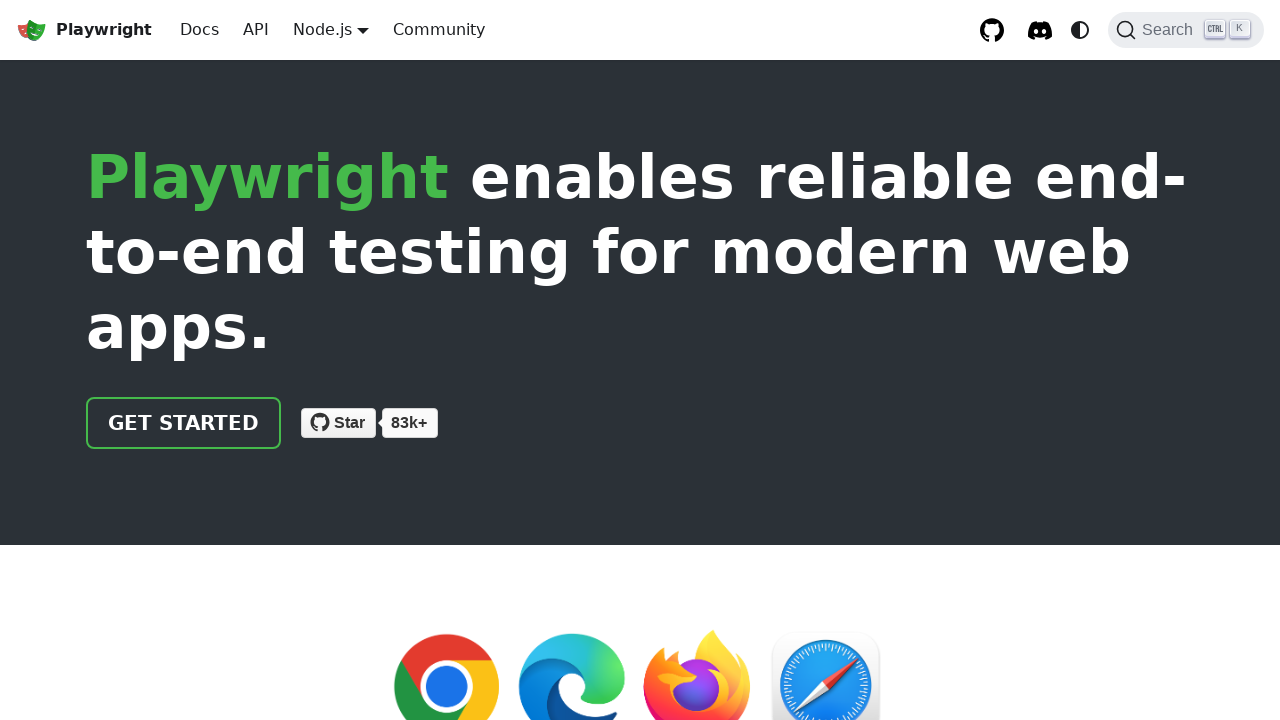

Verified 'Get Started' link href attribute is '/docs/intro'
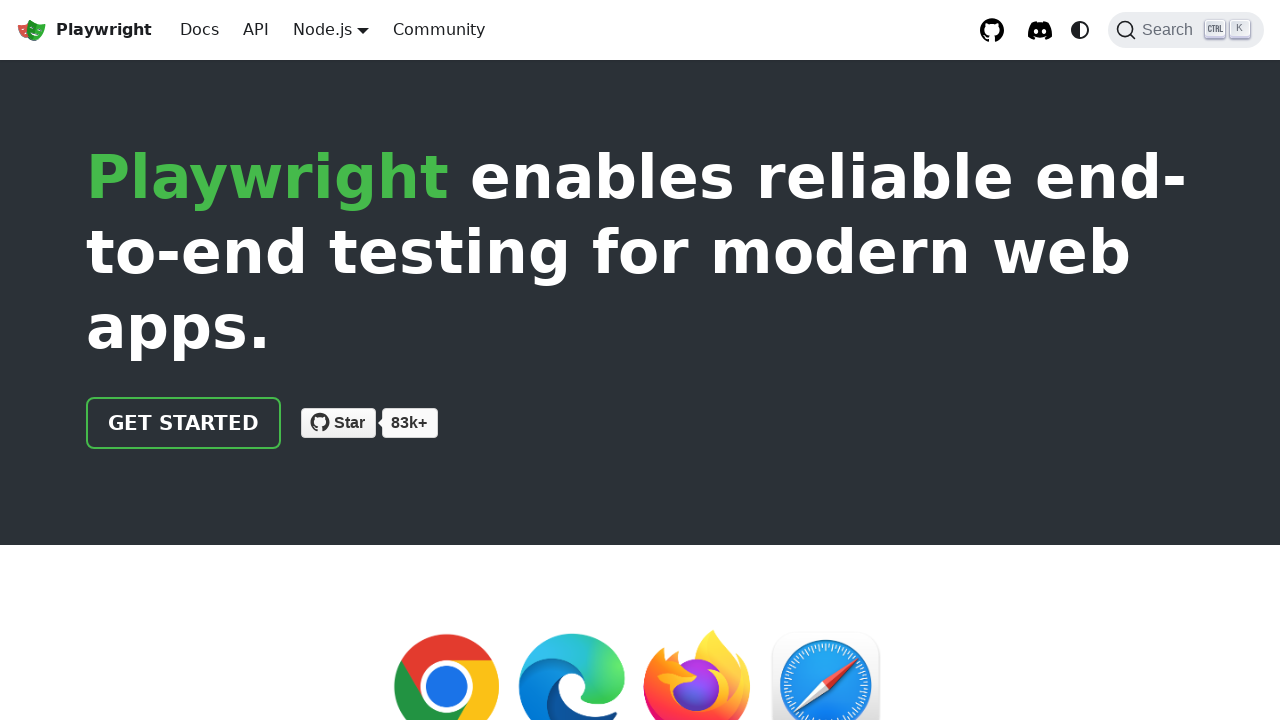

Clicked 'Get Started' link at (184, 423) on text=Get Started
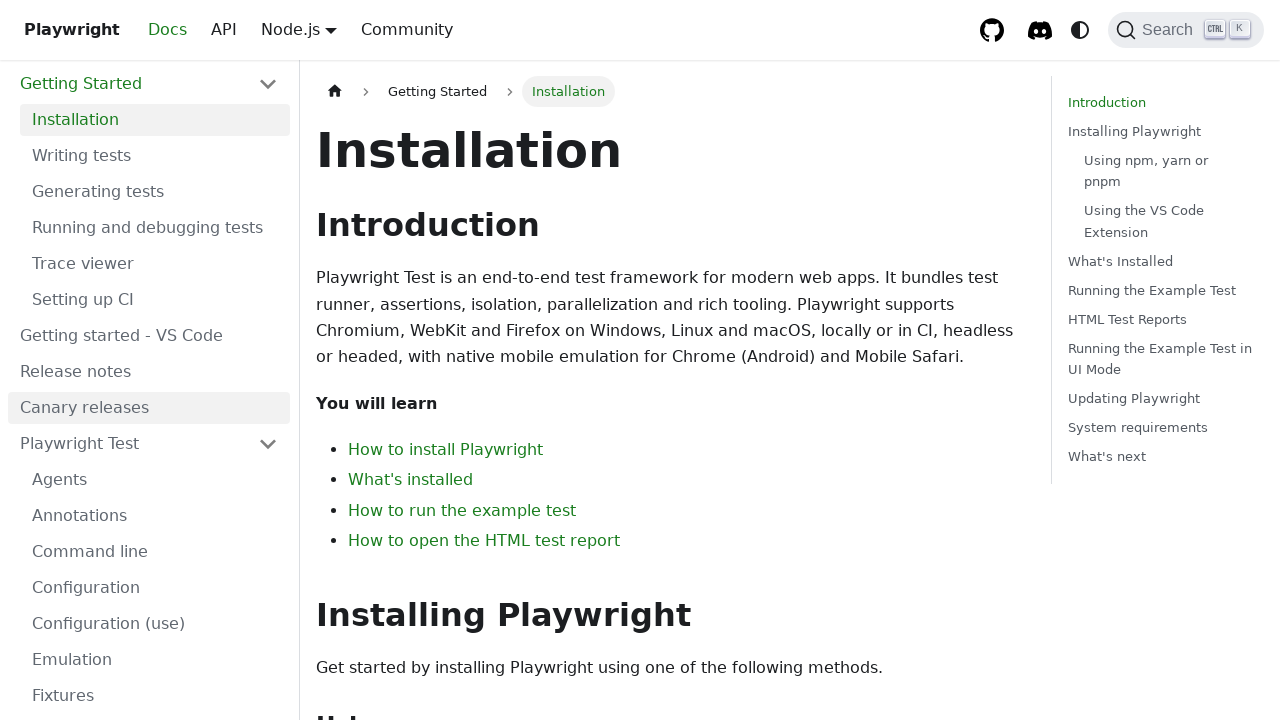

Verified page URL contains 'intro'
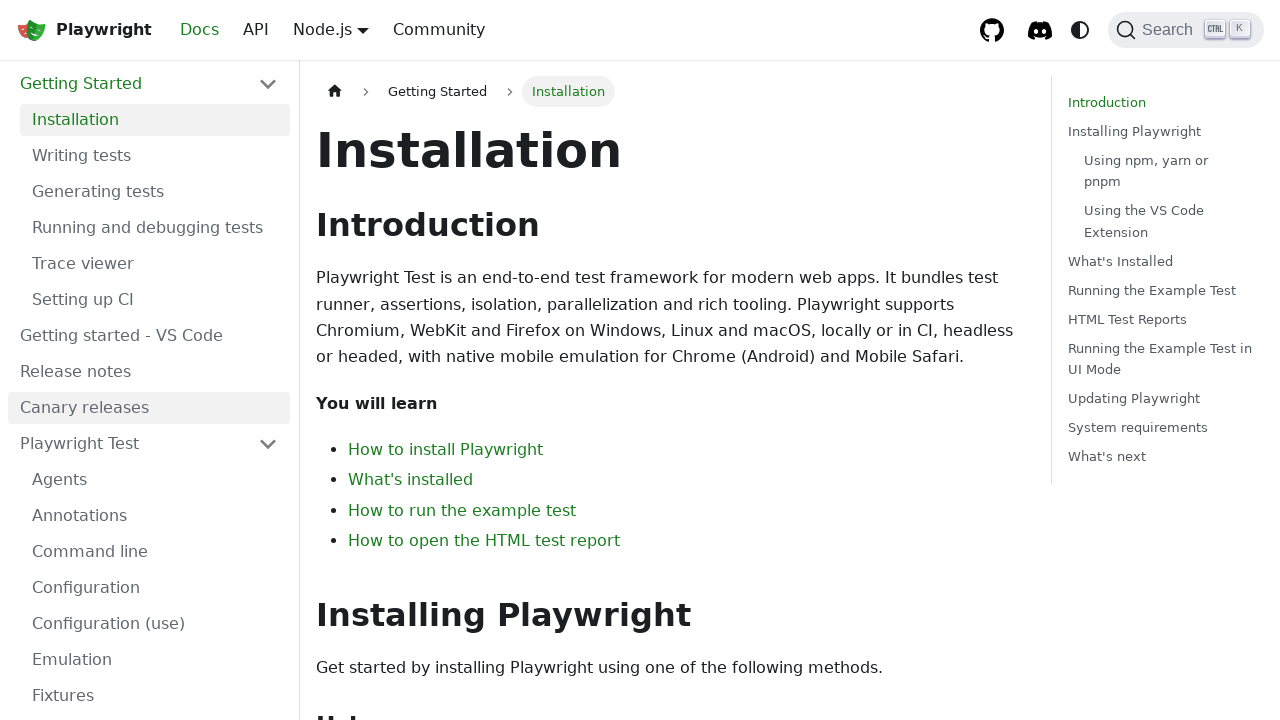

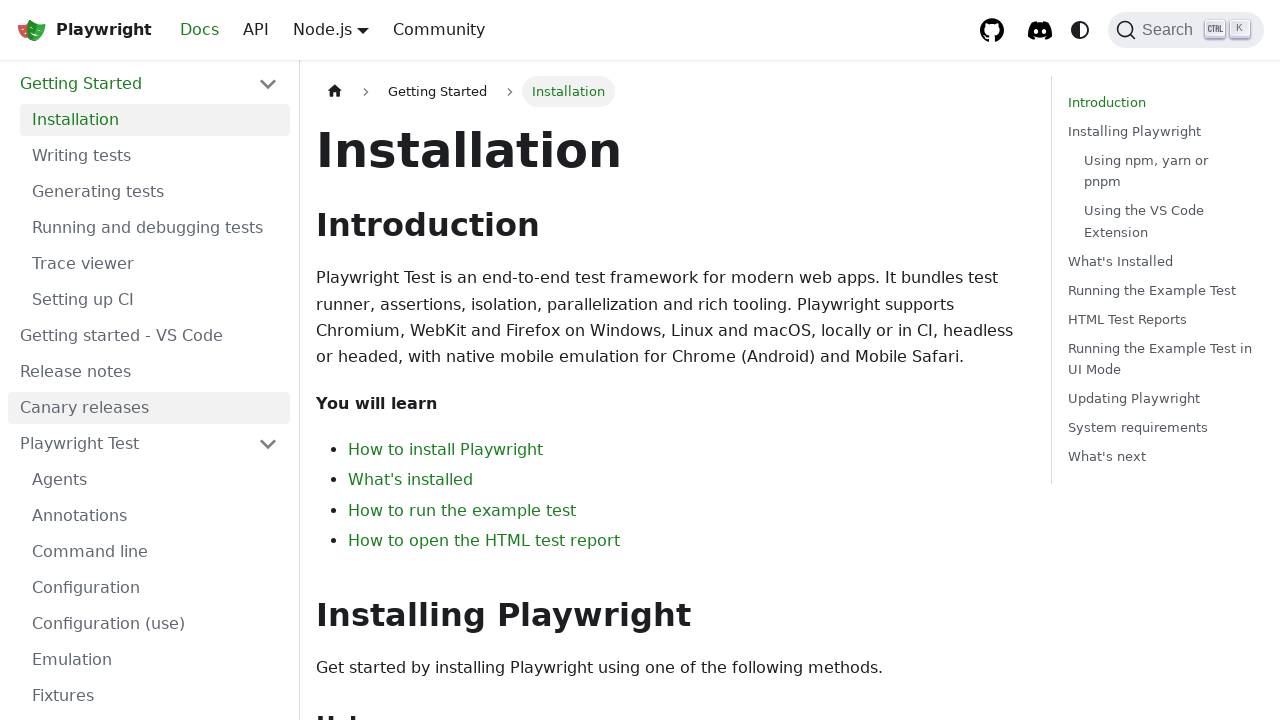